Demonstrates right-click context menu interaction by right-clicking on an element and handling the resulting alert

Starting URL: https://swisnl.github.io/jQuery-contextMenu/demo.html

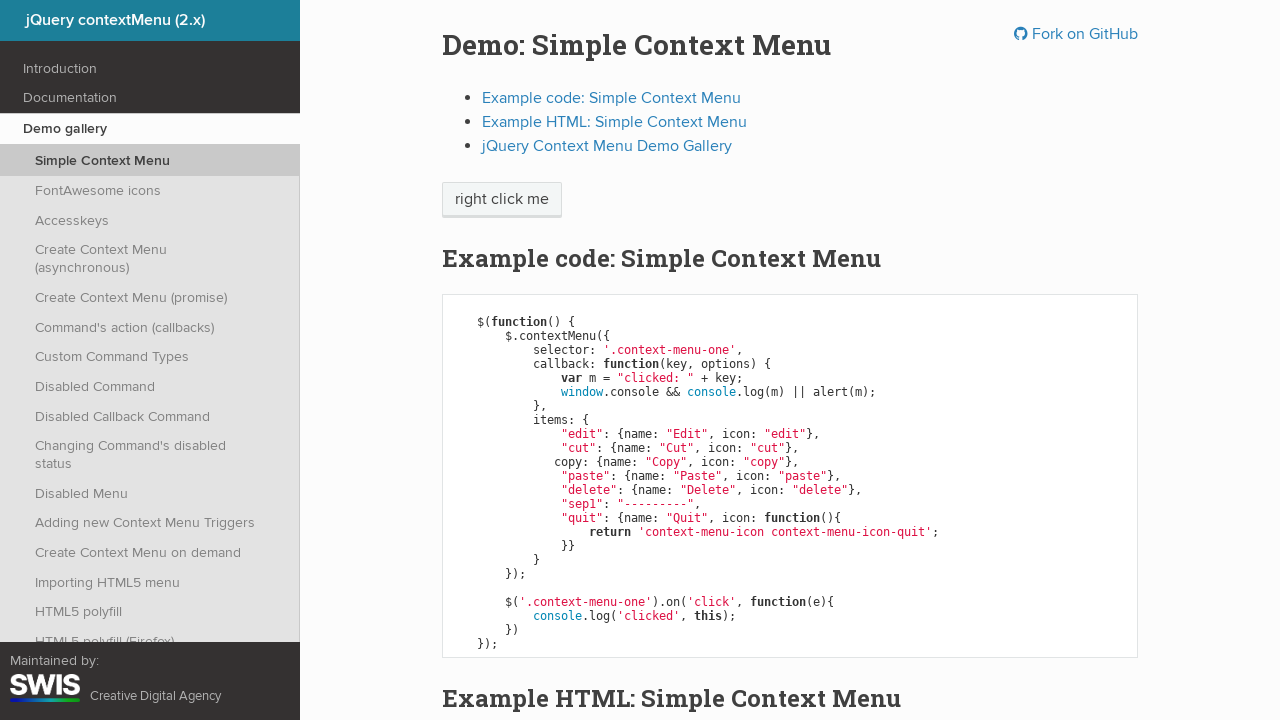

Located the button element for right-click action
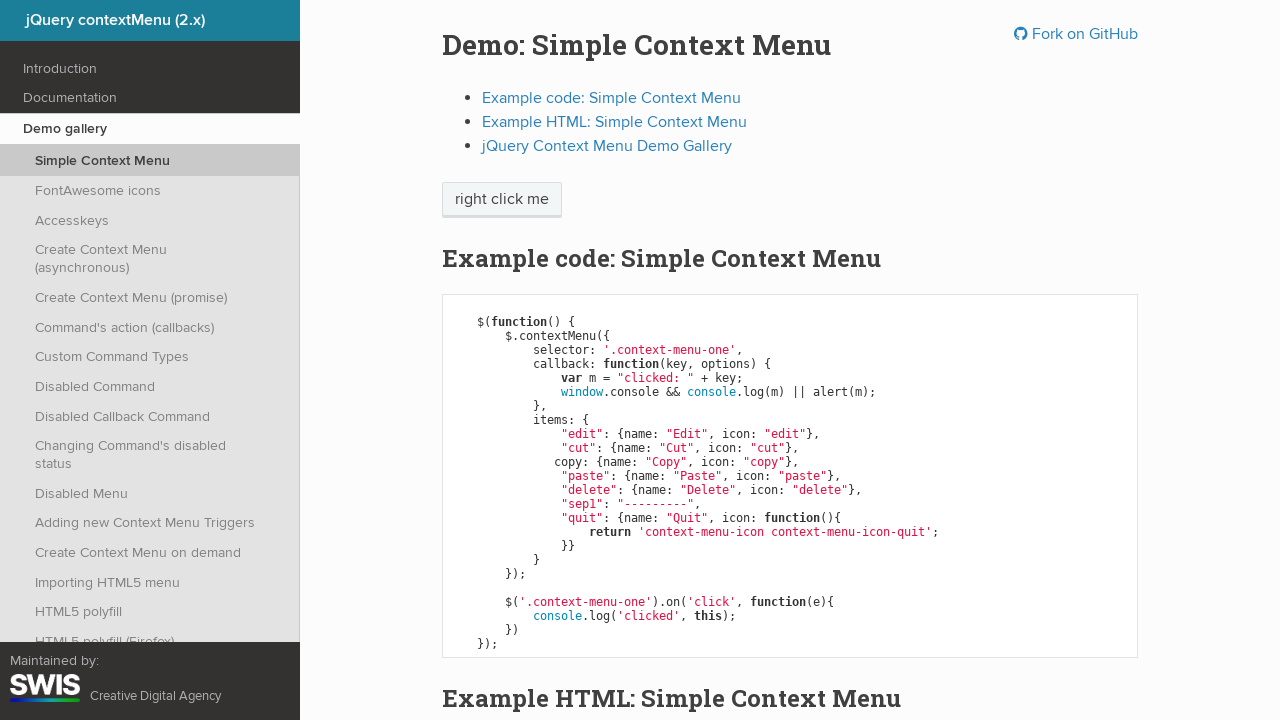

Right-clicked on the button to open context menu at (502, 200) on xpath=/html/body/div[1]/section/div/div/div/p/span
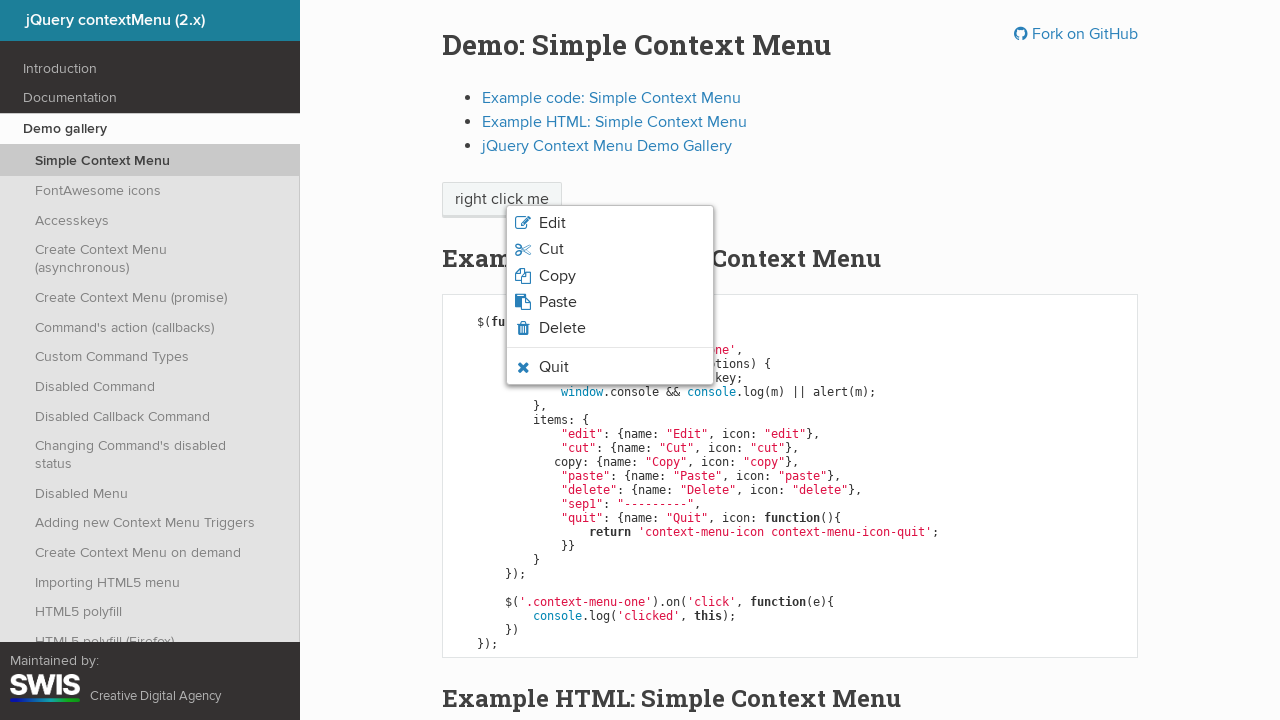

Clicked on the first context menu item at (610, 223) on xpath=/html/body/ul/li[1]
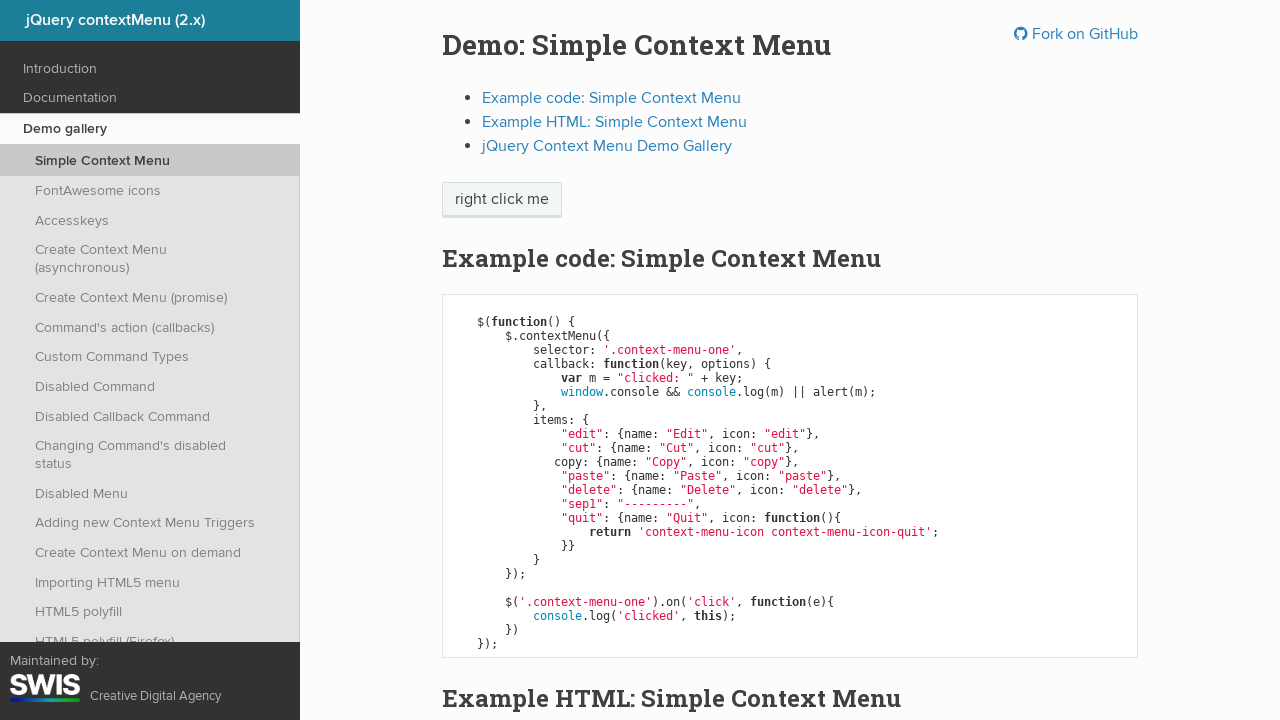

Set up alert dialog handler to accept any alerts
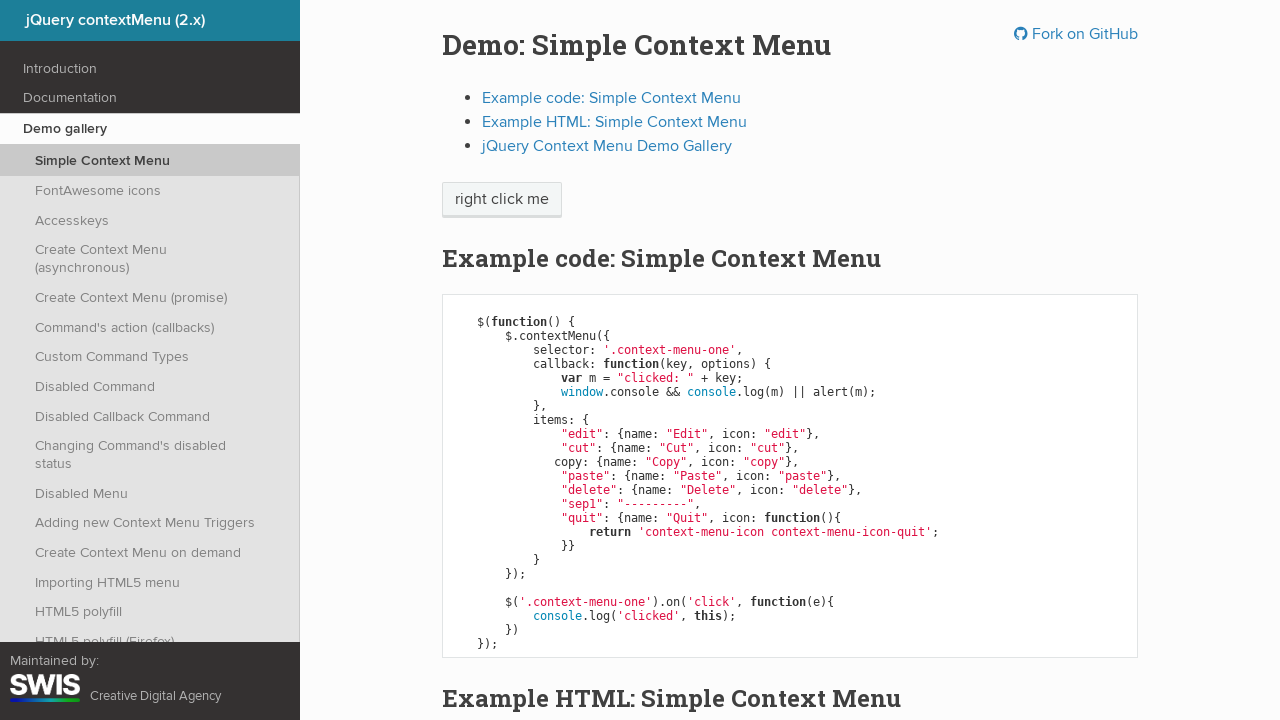

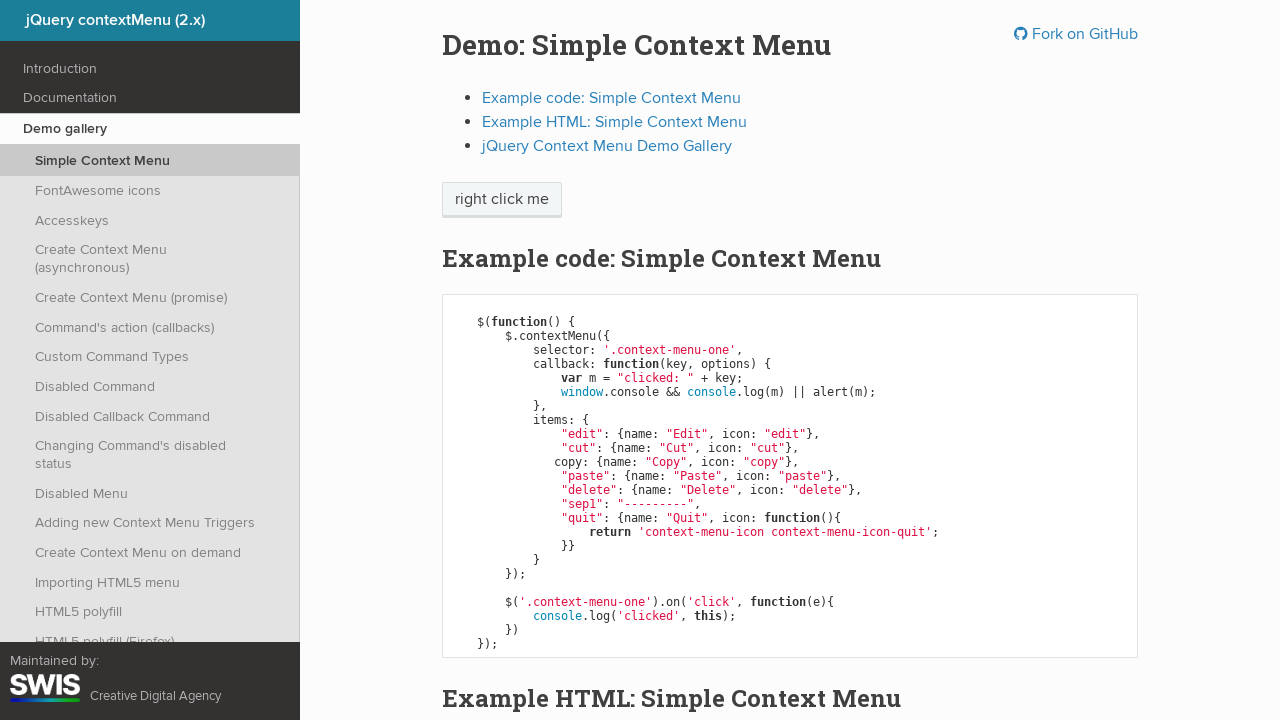